Tests navigation functionality across multiple pages by clicking pagination links and verifying page content changes. Navigates from page 1 to page 2 to page 3 using link text navigation.

Starting URL: https://bonigarcia.dev/selenium-webdriver-java/navigation1.html

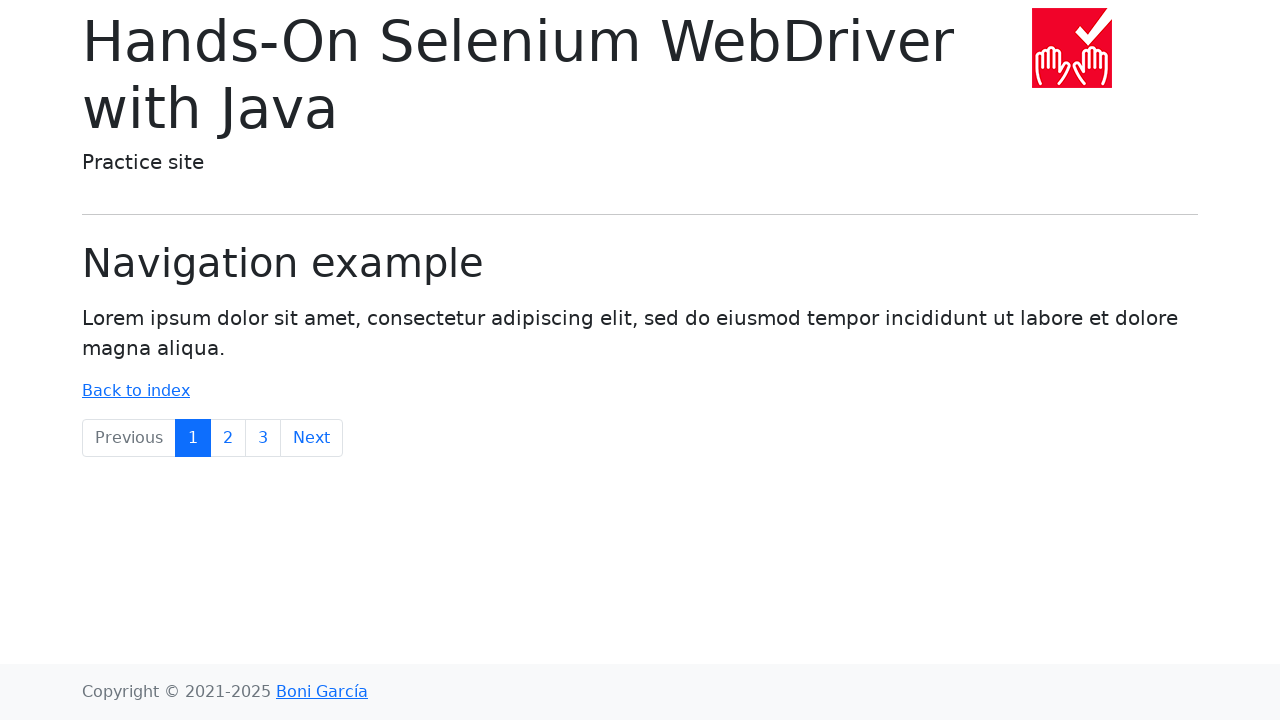

Waited for body element to load on page 1
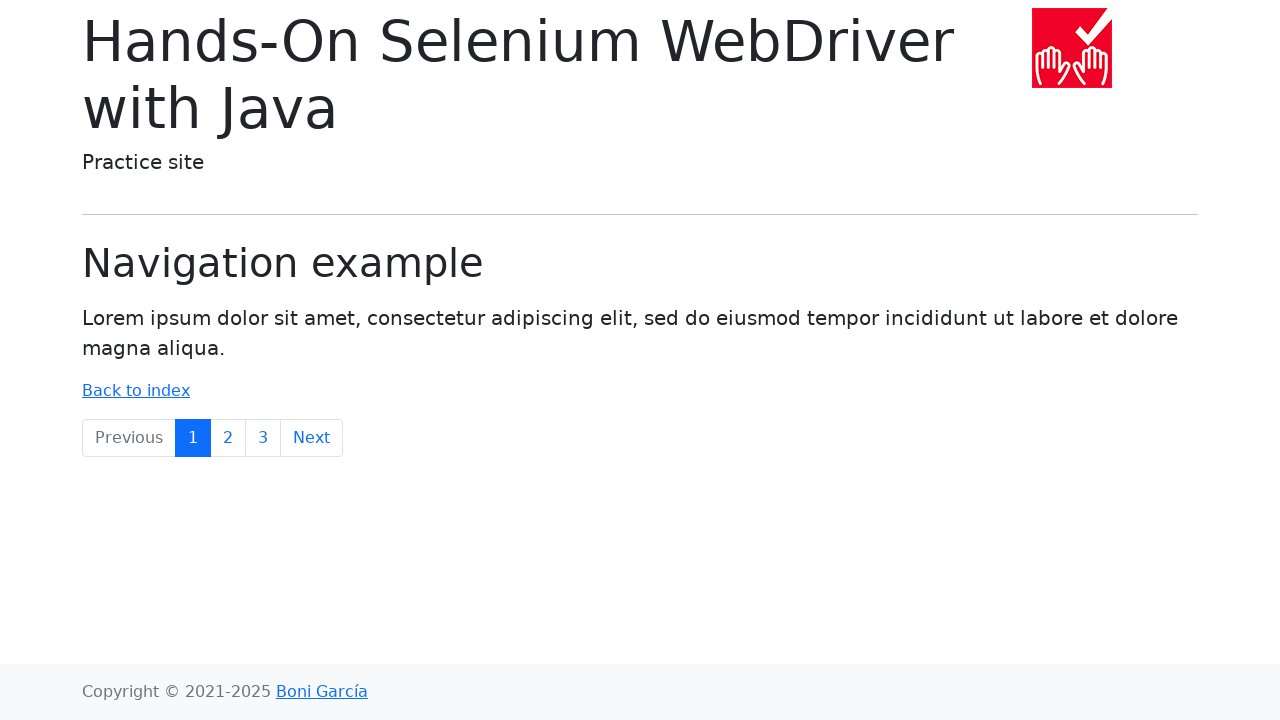

Verified initial page content contains 'Lorem ipsum'
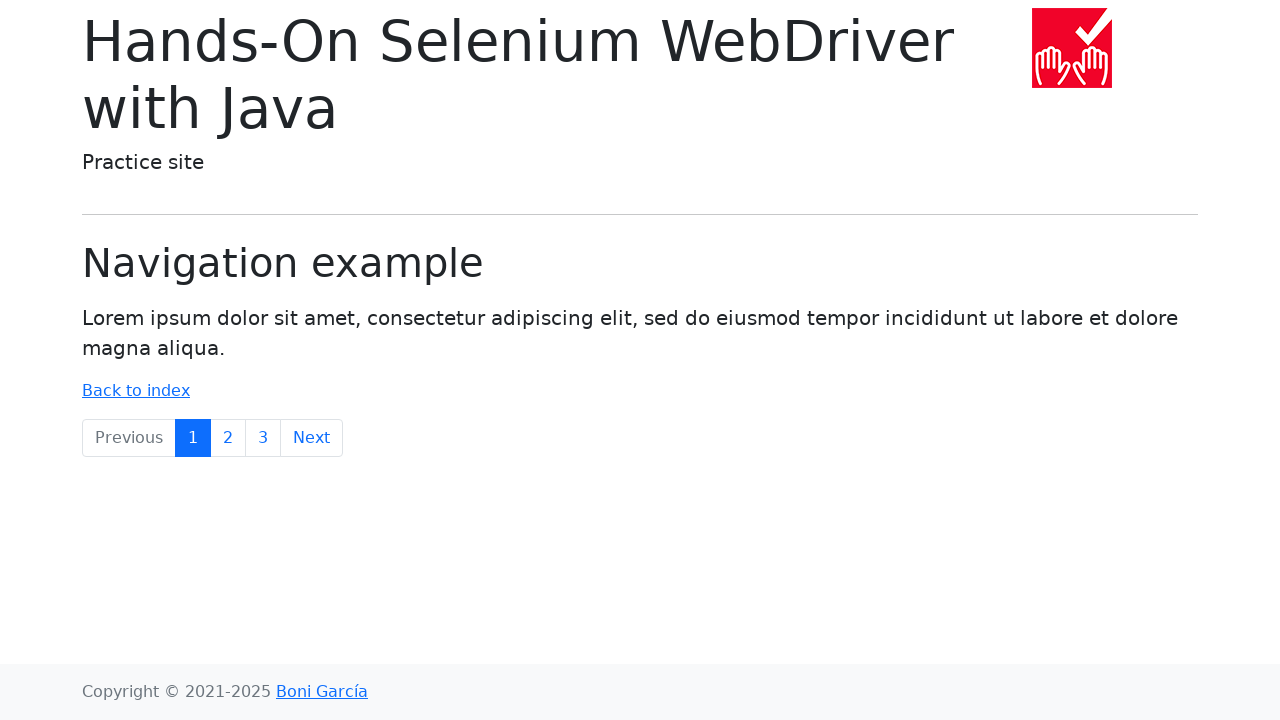

Clicked pagination link to navigate to page 2 at (228, 438) on a:text('2')
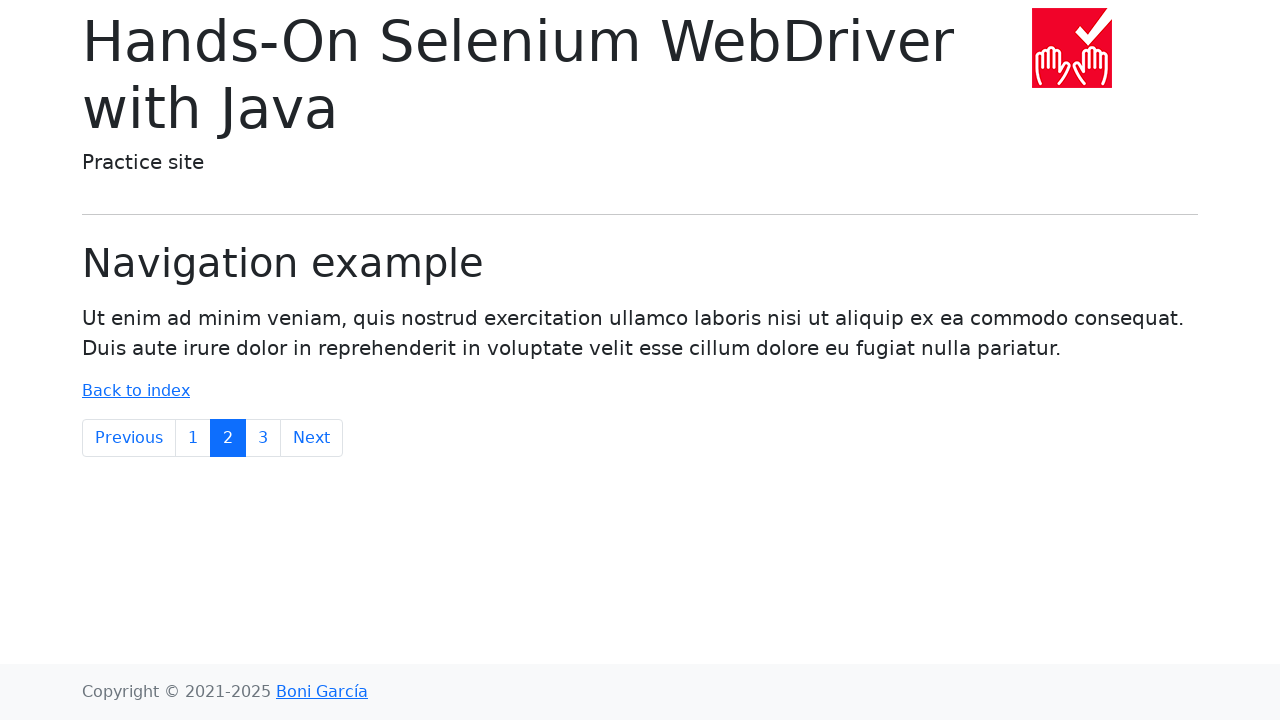

Waited for body element to load on page 2
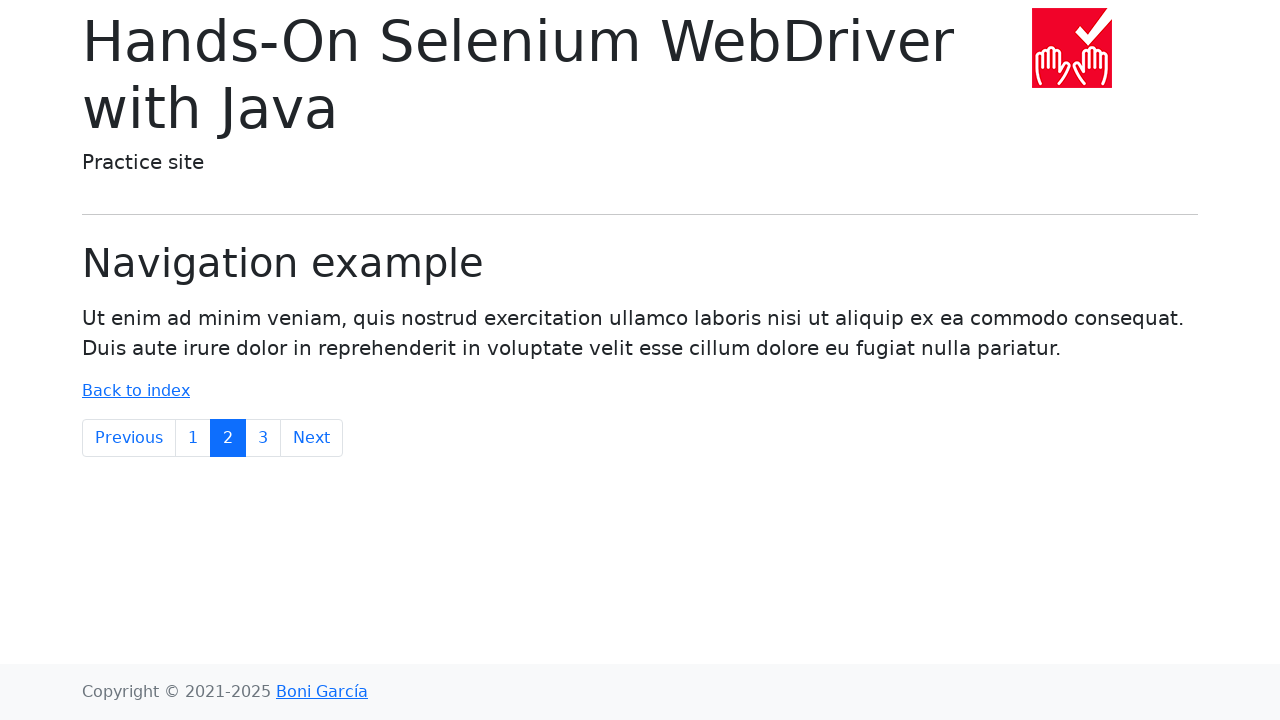

Verified page 2 content contains 'Ut enim'
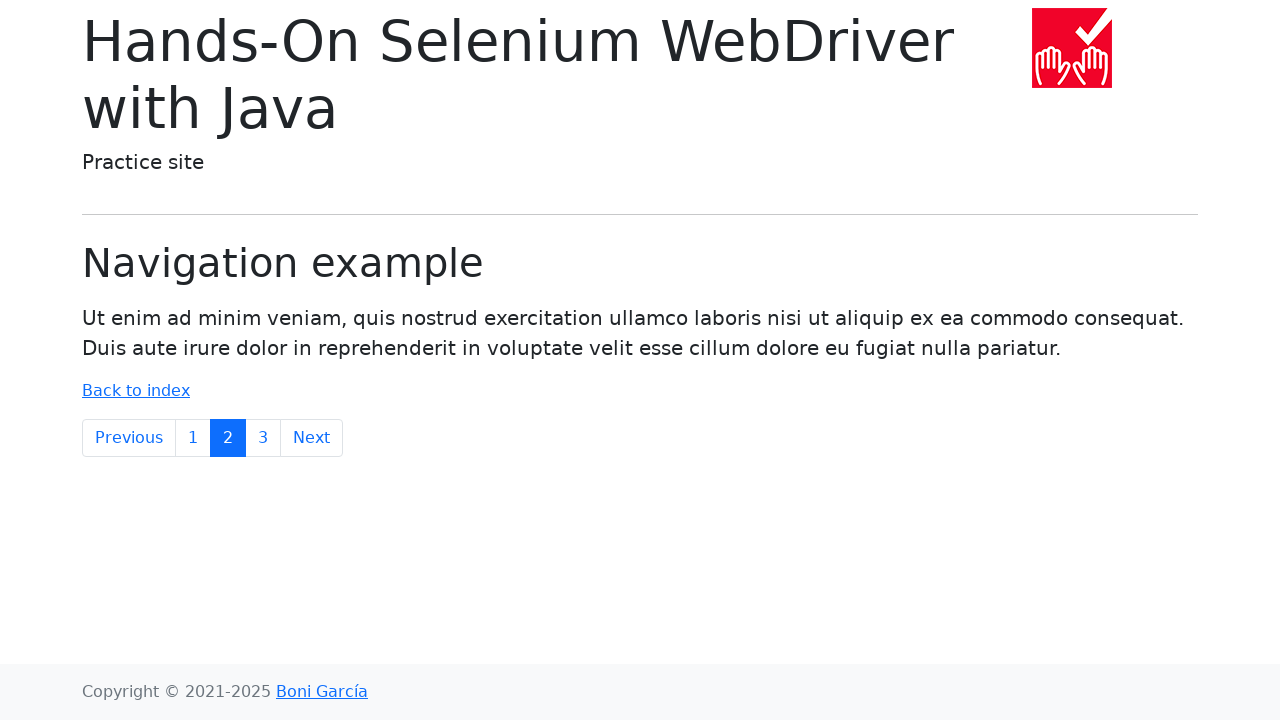

Clicked pagination link to navigate to page 3 at (263, 438) on a:text('3')
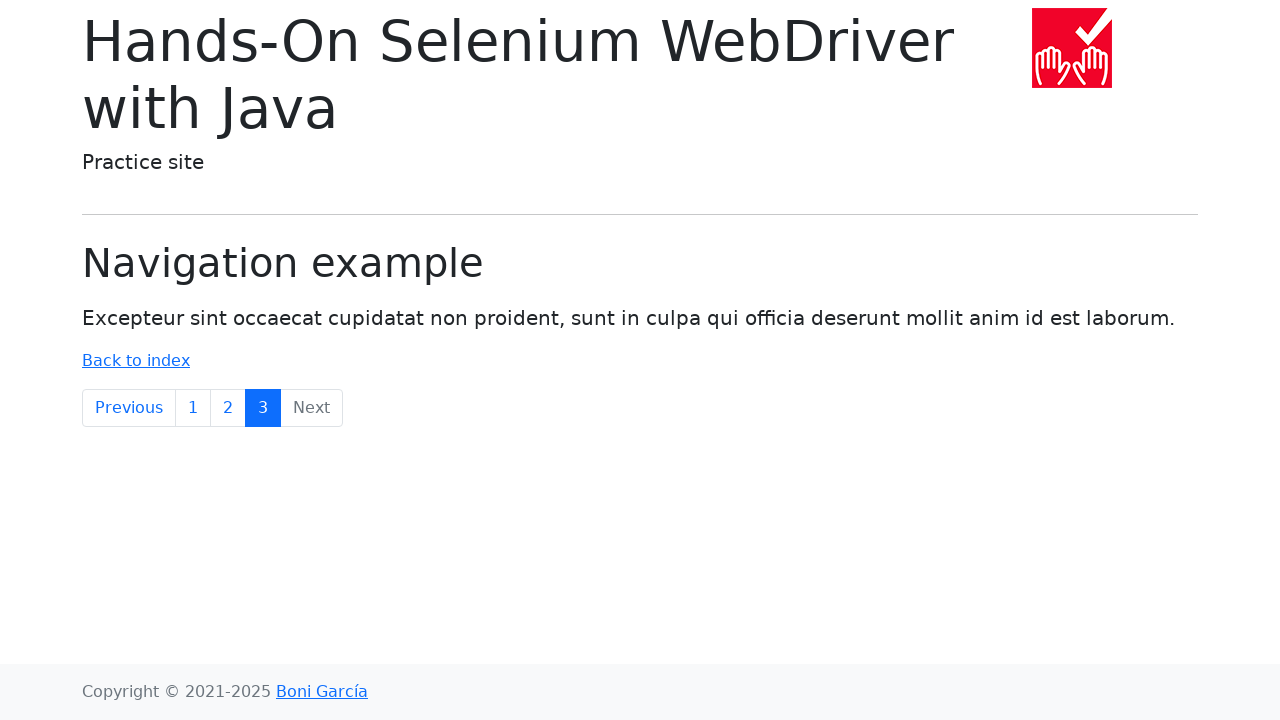

Waited for body element to load on page 3
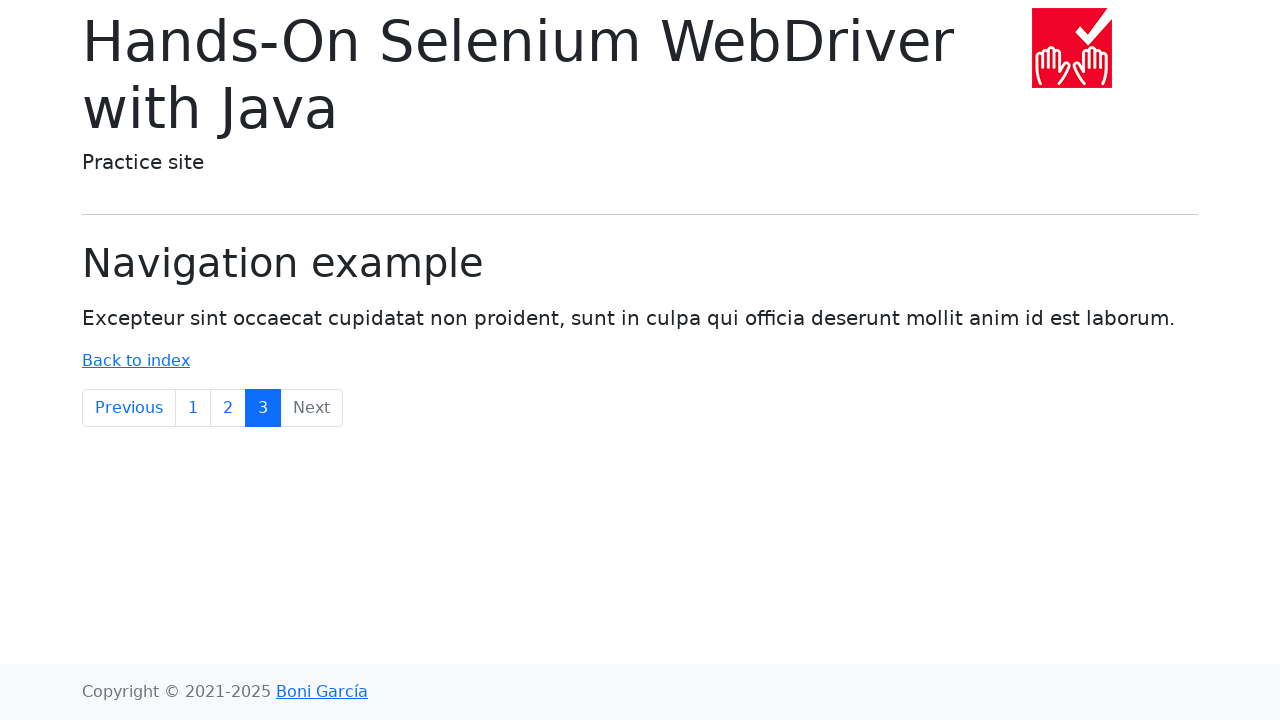

Verified page 3 content contains 'Excepteur sint'
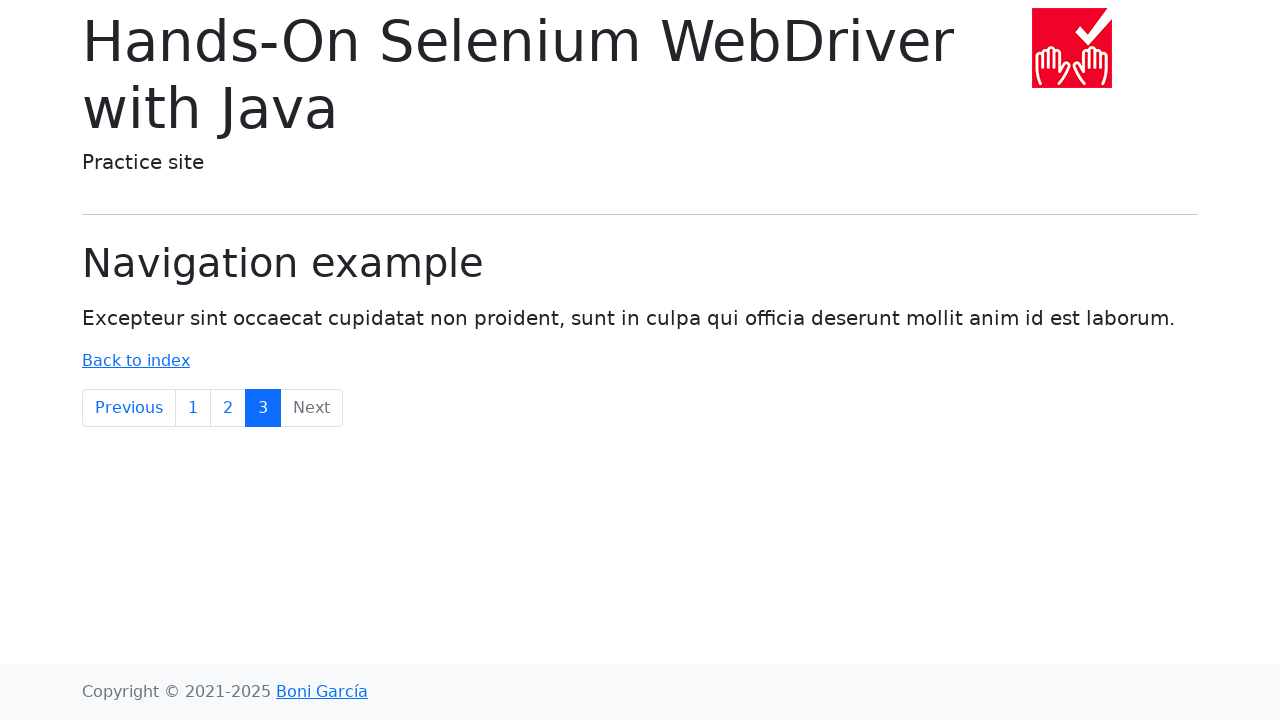

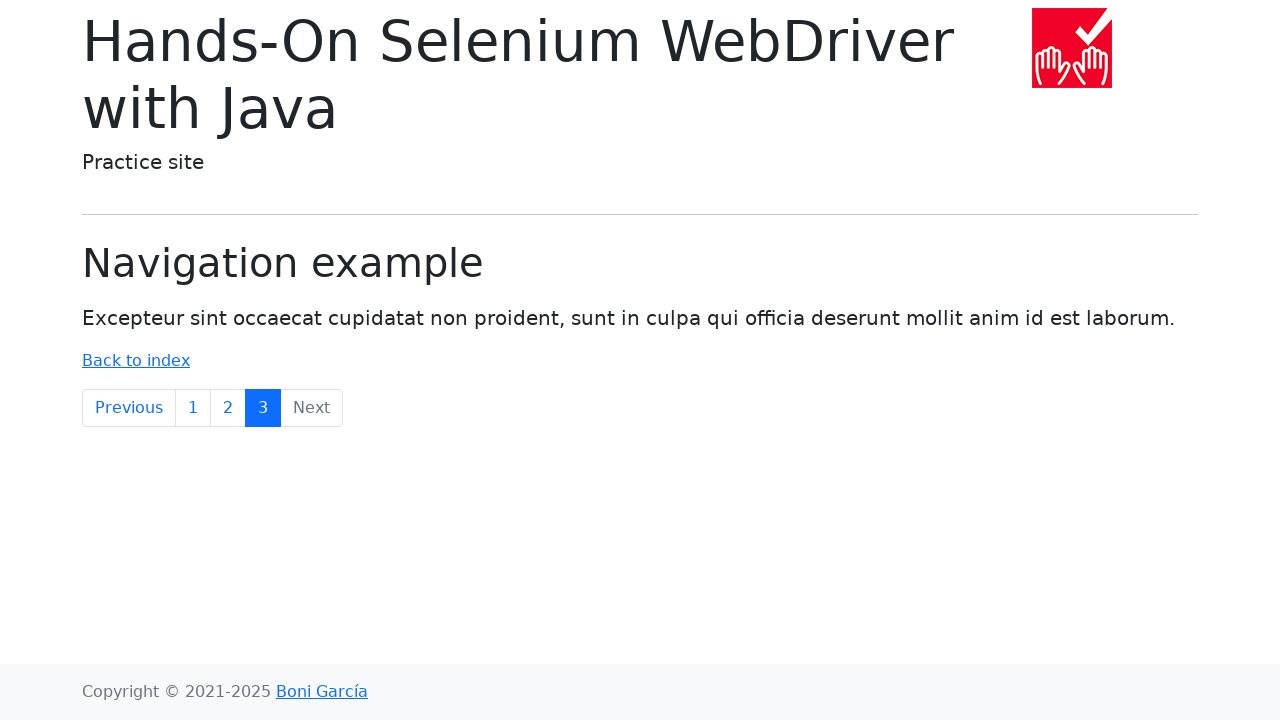